Simple test that navigates to the Skillo posts page and maximizes the window

Starting URL: http://training.skillo-bg.com:4300/posts/all

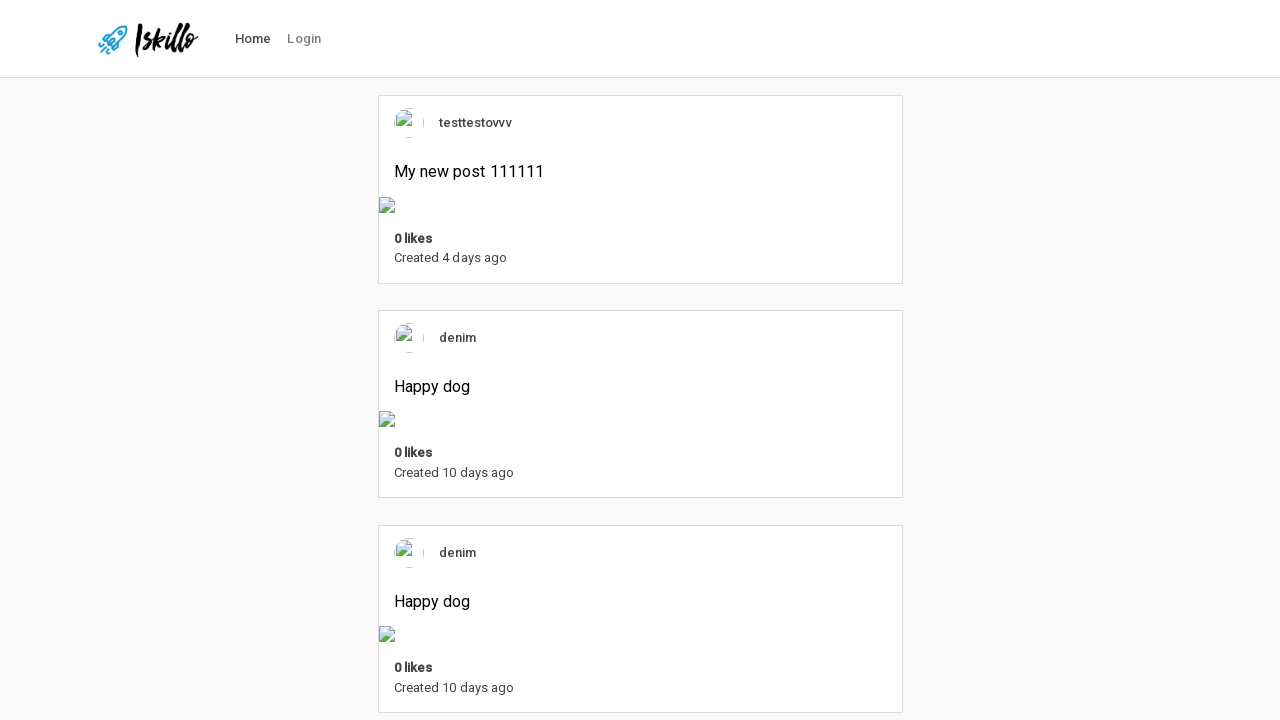

Waited for page to load with networkidle state on Skillo posts page
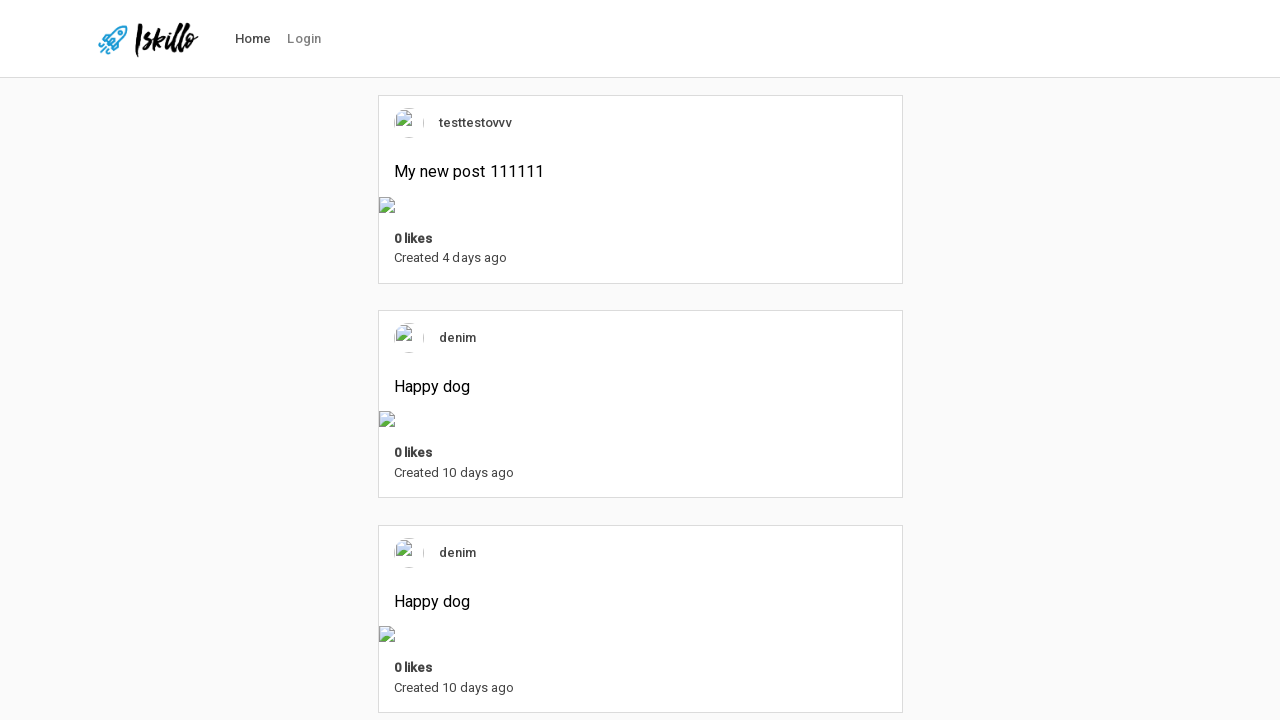

Maximized browser window
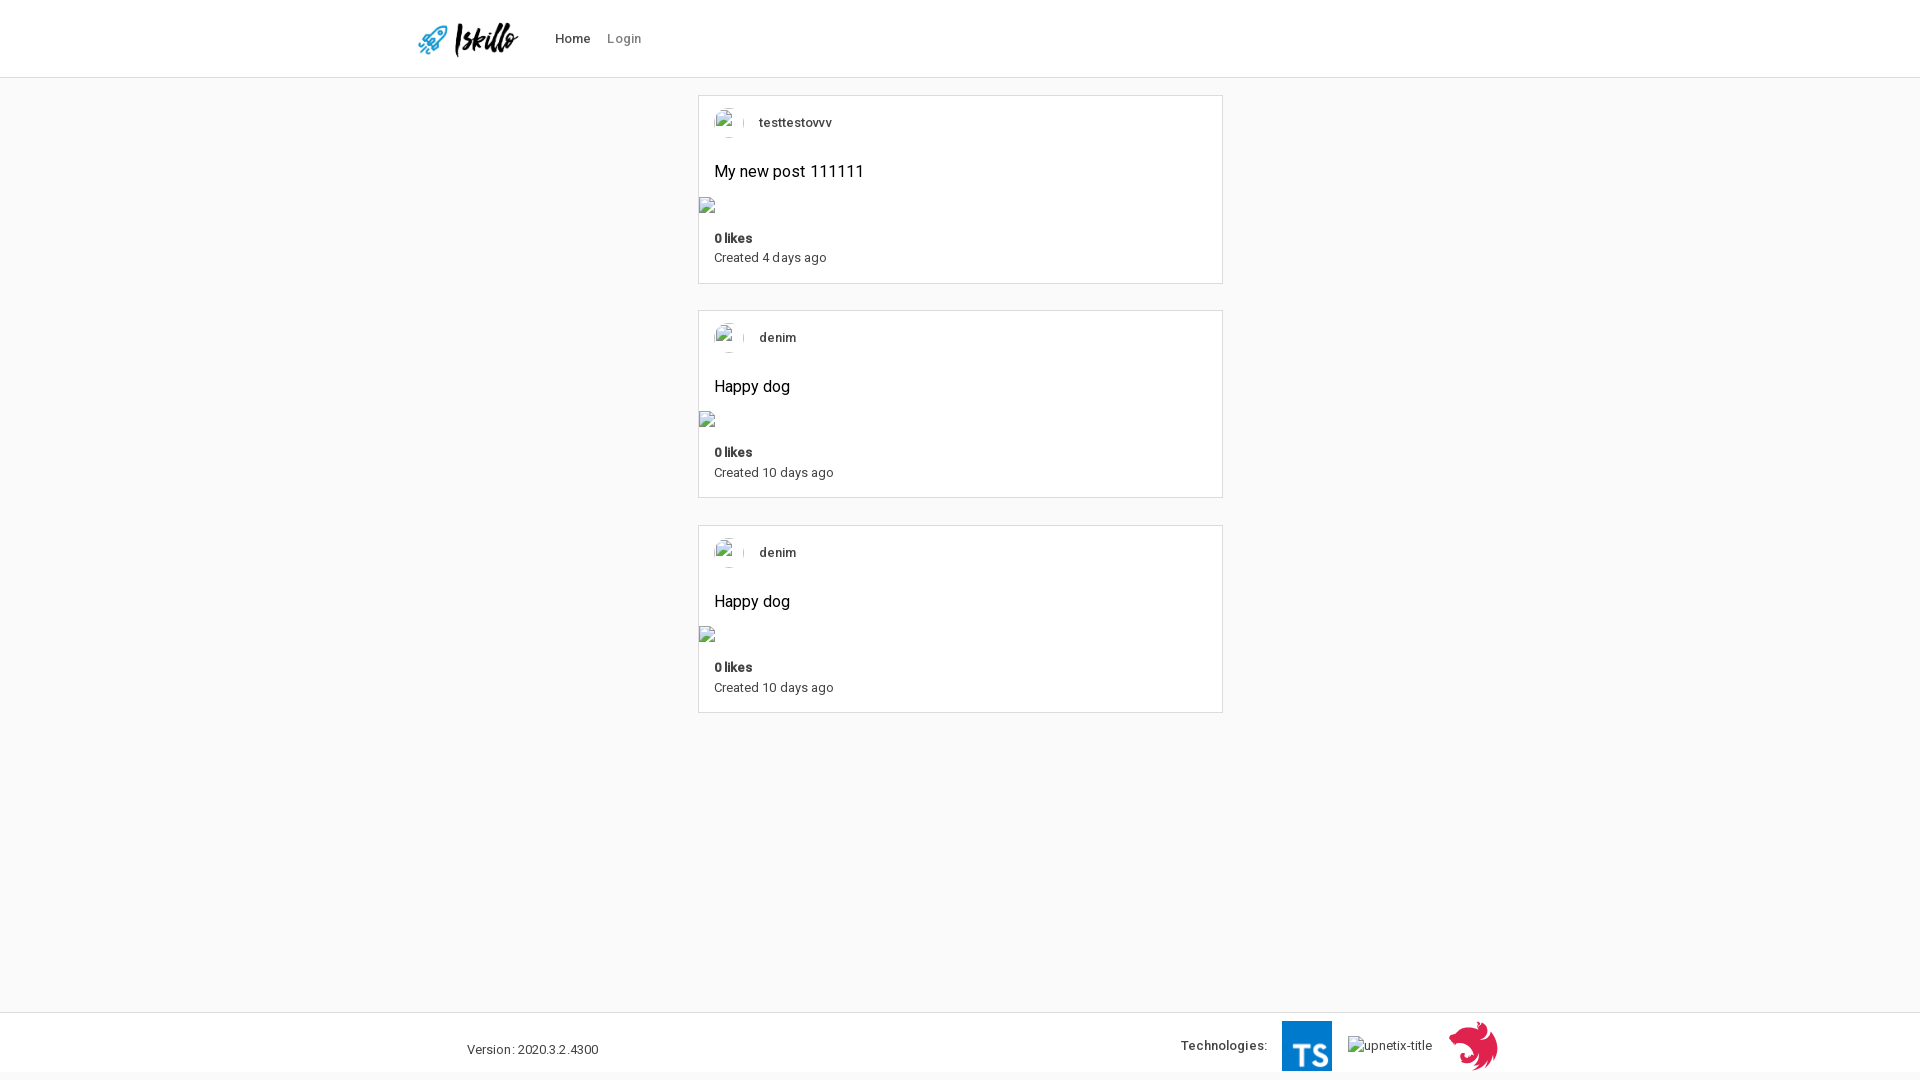

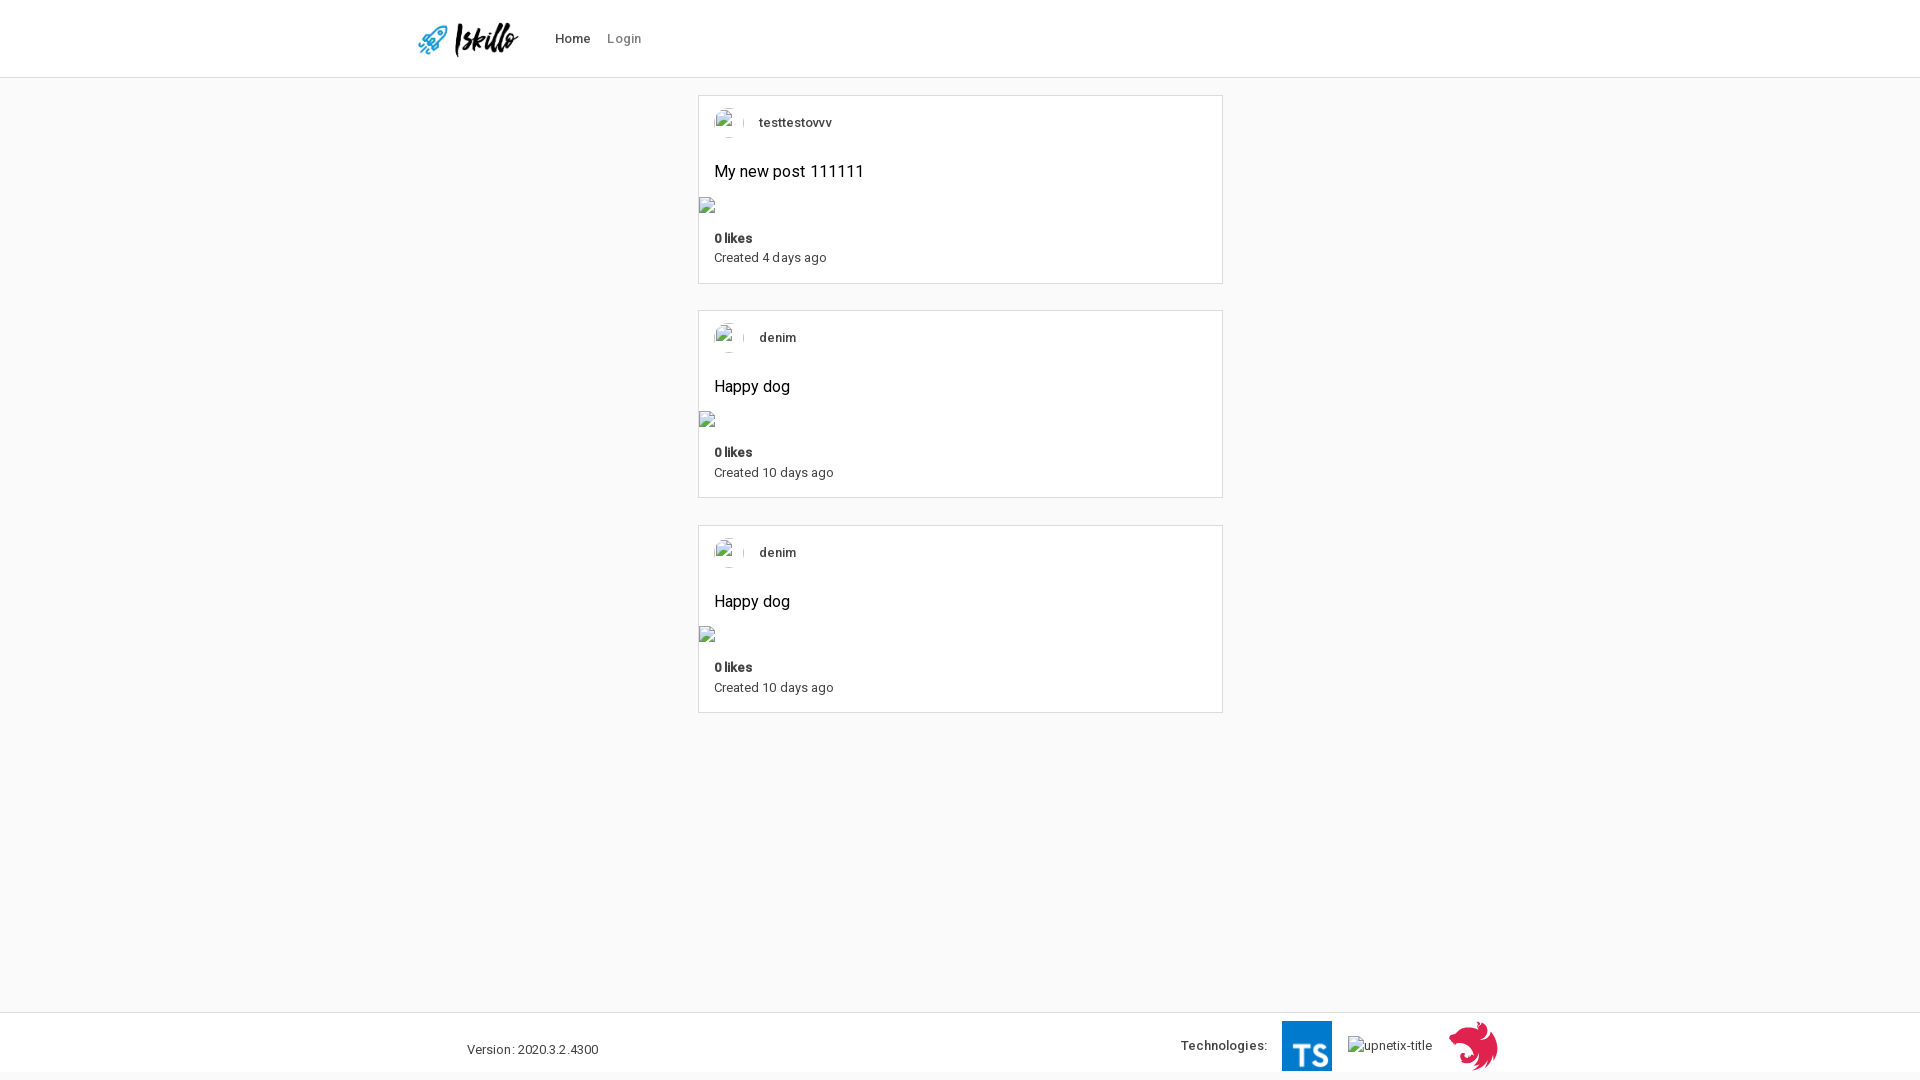